Types text into an autocomplete textbox

Starting URL: https://rahulshettyacademy.com/AutomationPractice/

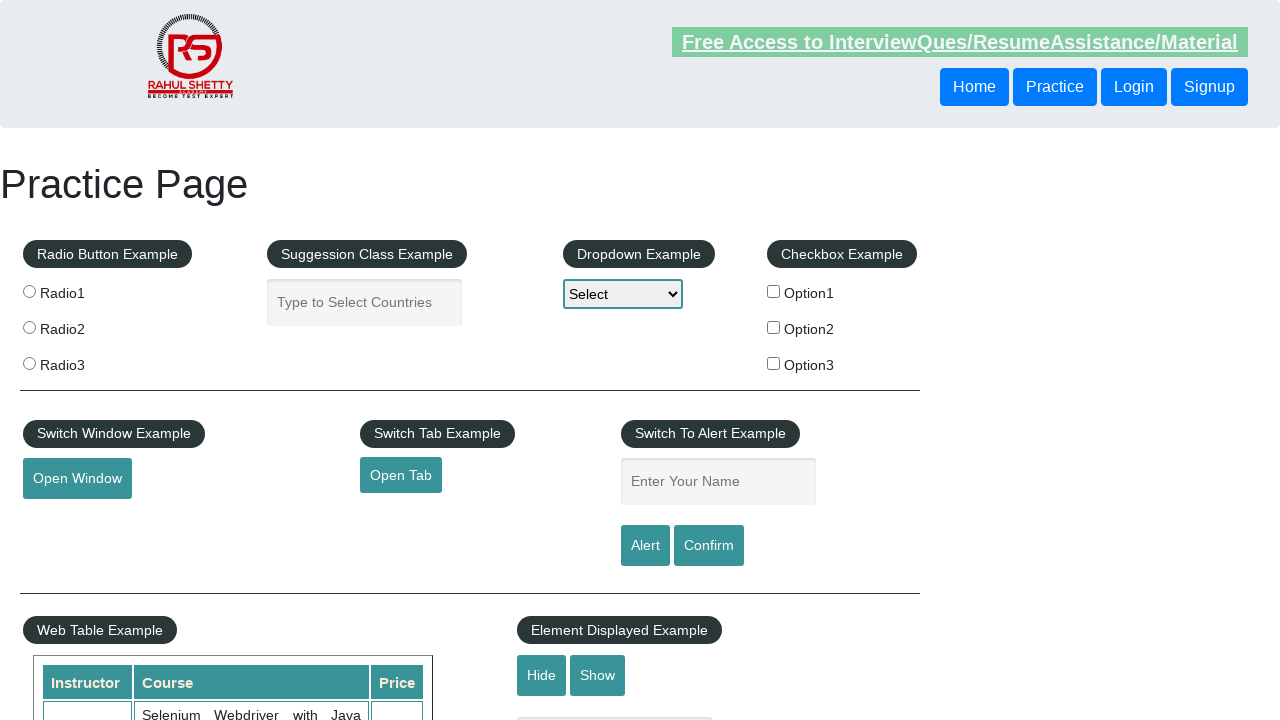

Typed 'Ram' into autocomplete textbox on #autocomplete
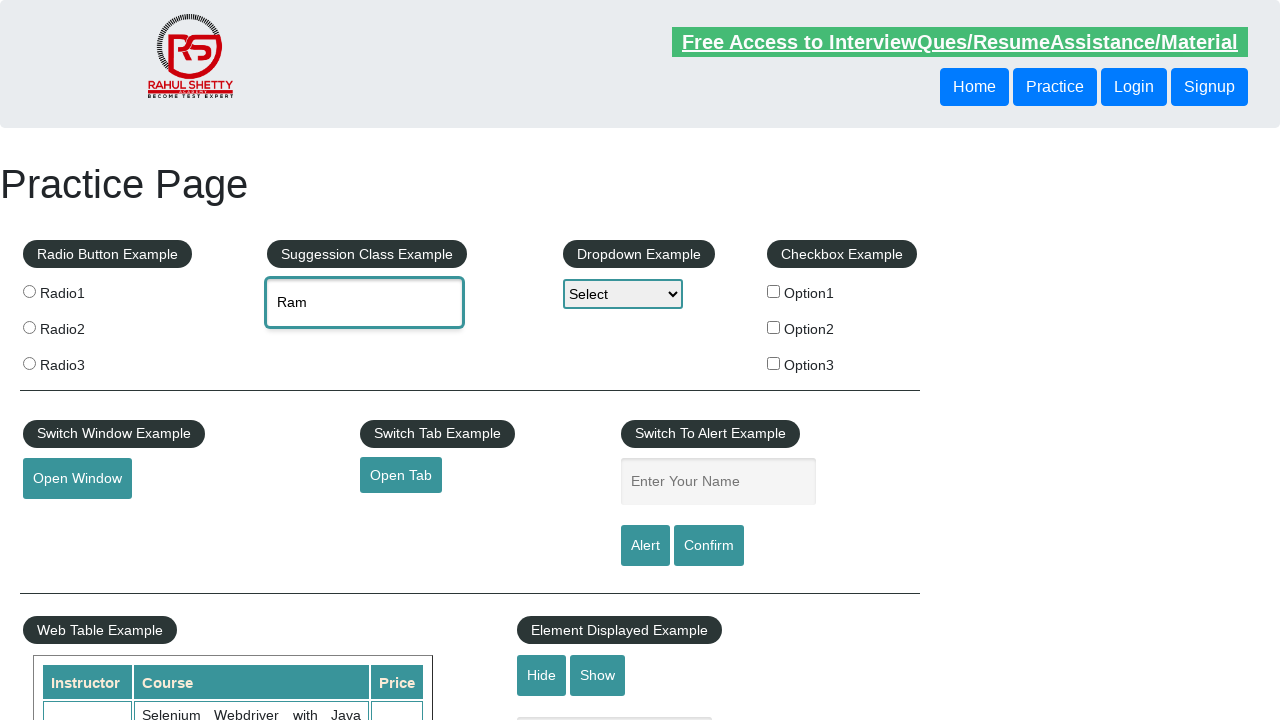

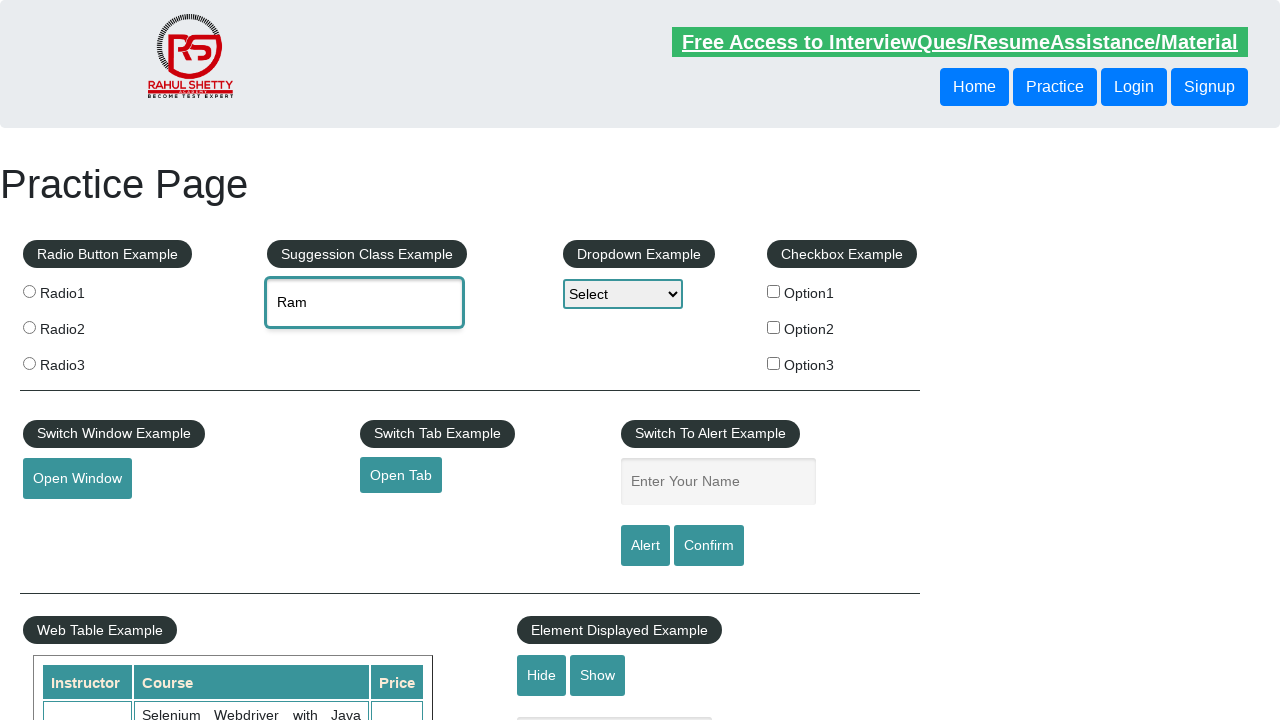